Navigates to the Selenium inputs test page and verifies that radio button elements are present and can be inspected for their selection state.

Starting URL: https://www.selenium.dev/selenium/web/inputs.html

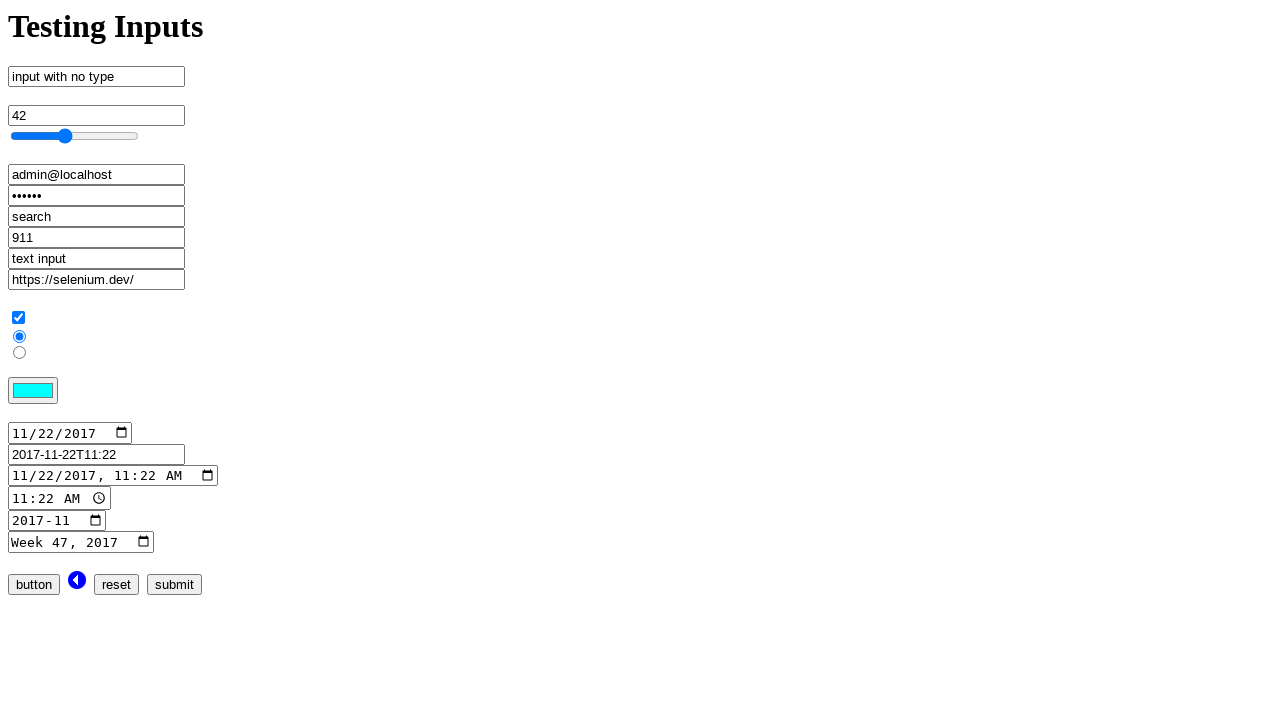

Navigated to Selenium inputs test page
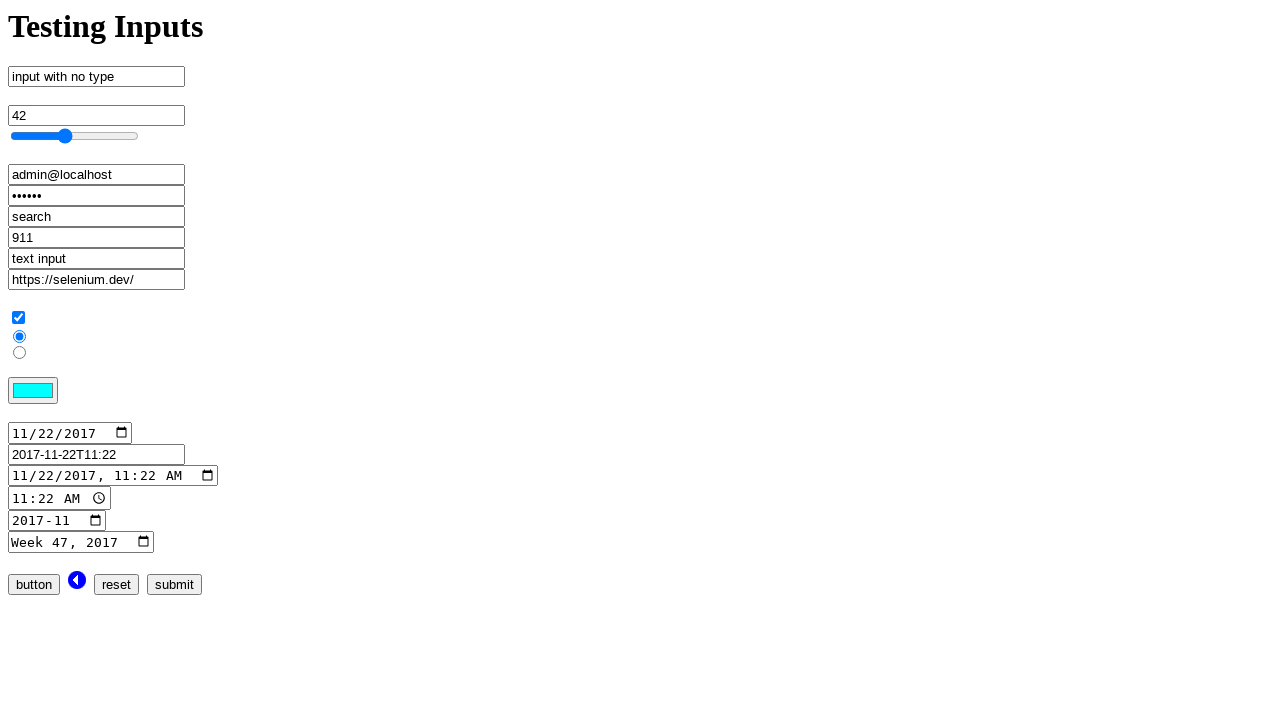

Radio input elements are present on the page
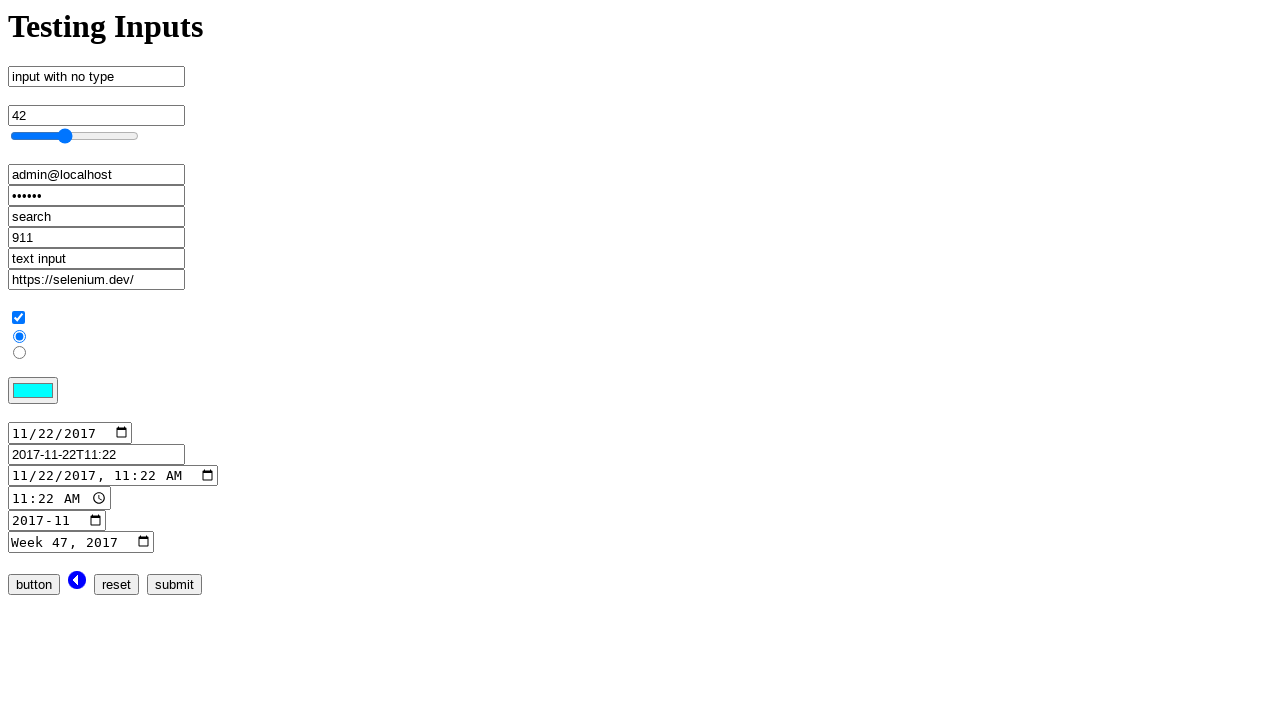

Located all radio button elements with name 'radio_input'
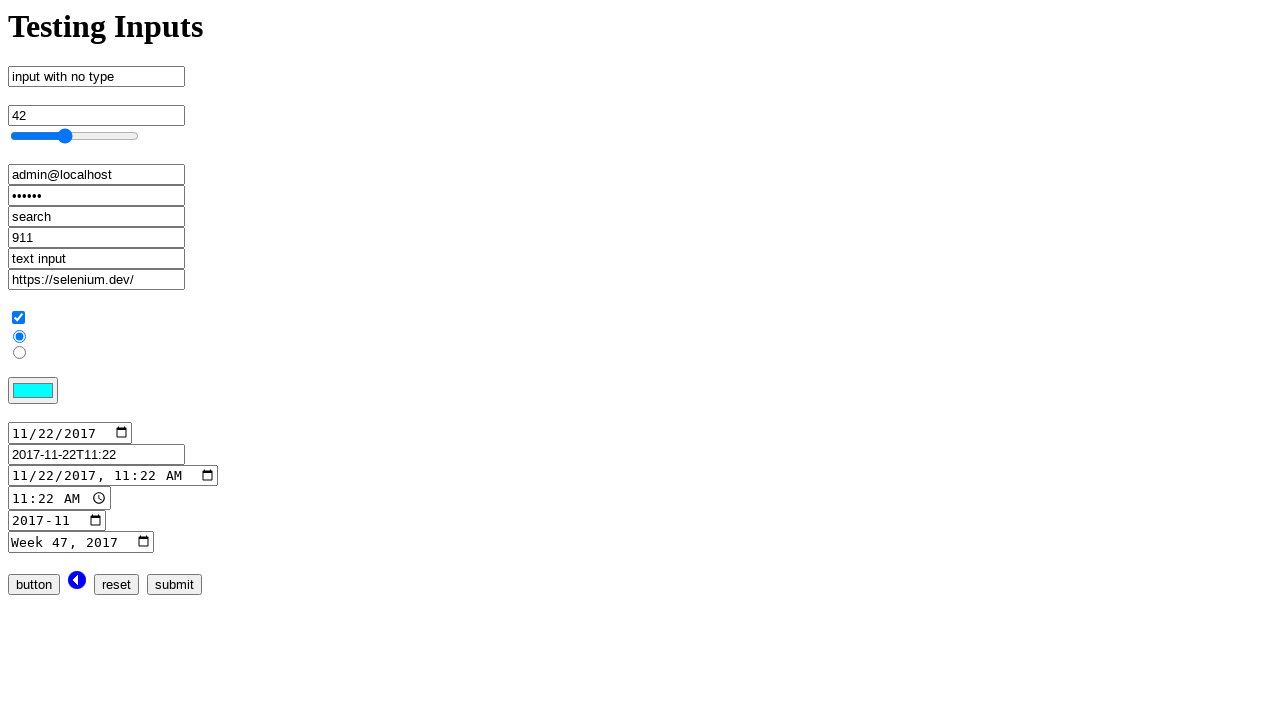

Verified that radio buttons are present on the page
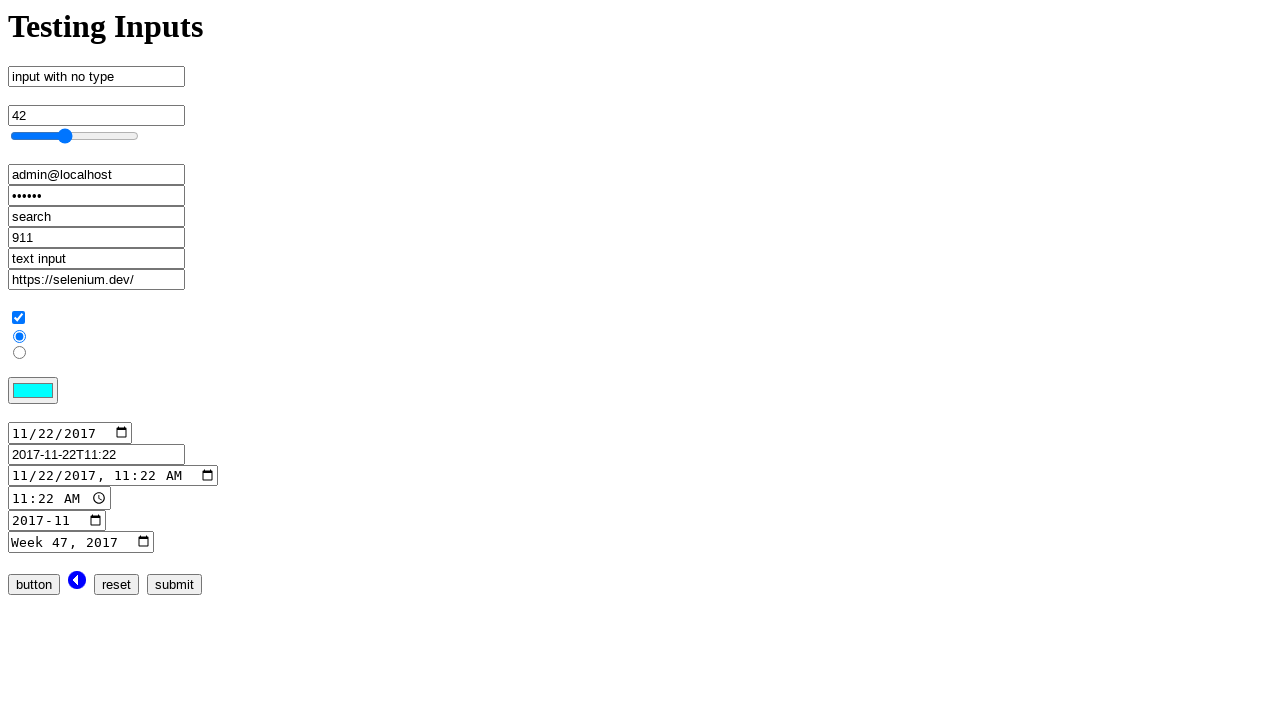

Inspected selection state of radio button 1
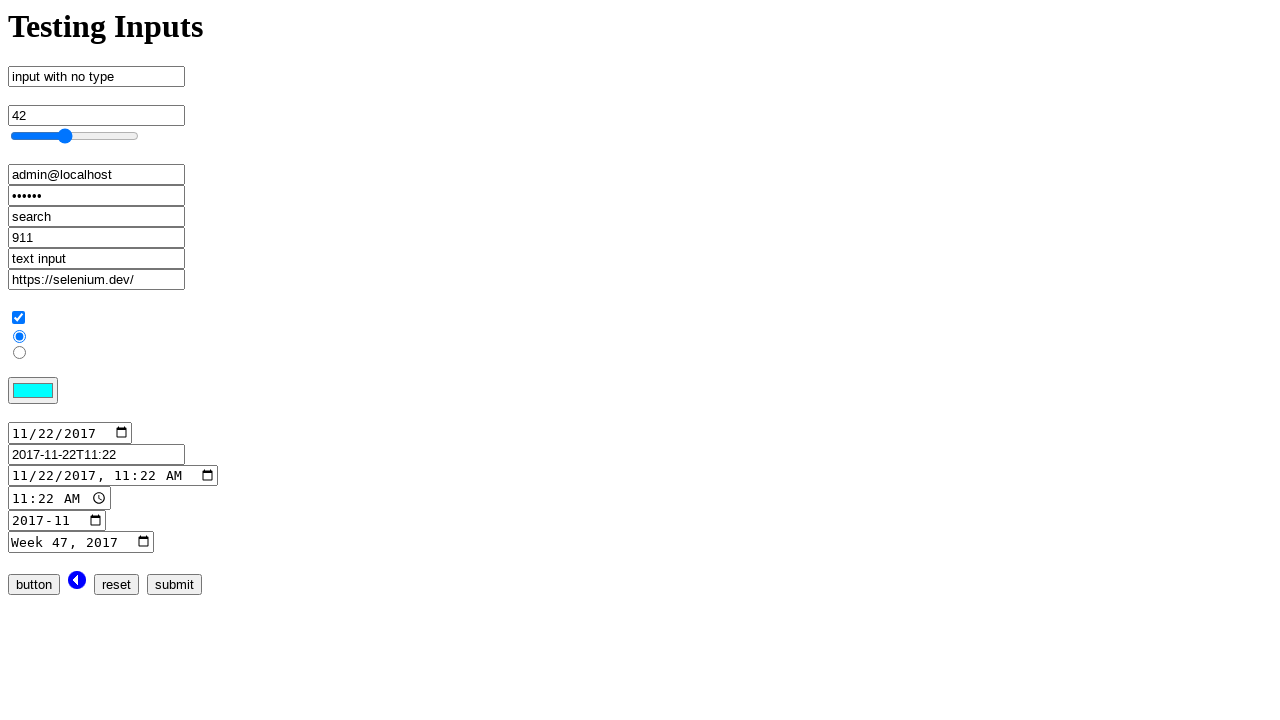

Inspected selection state of radio button 2
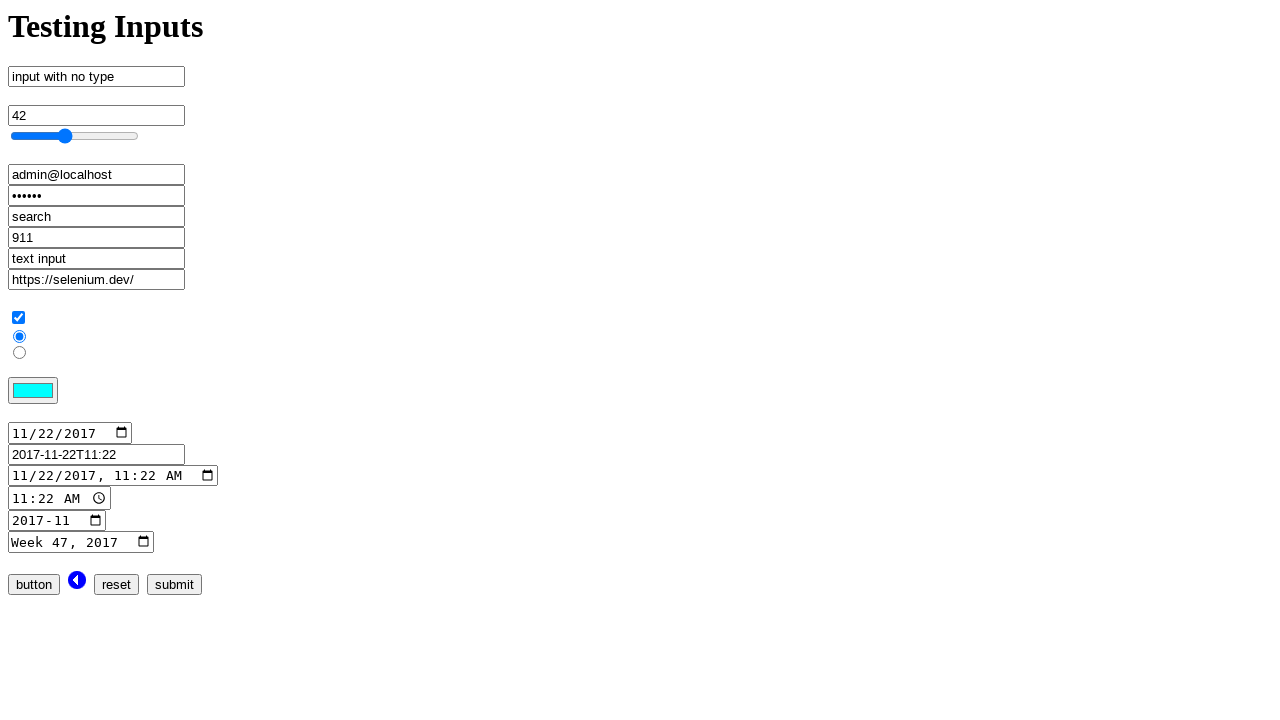

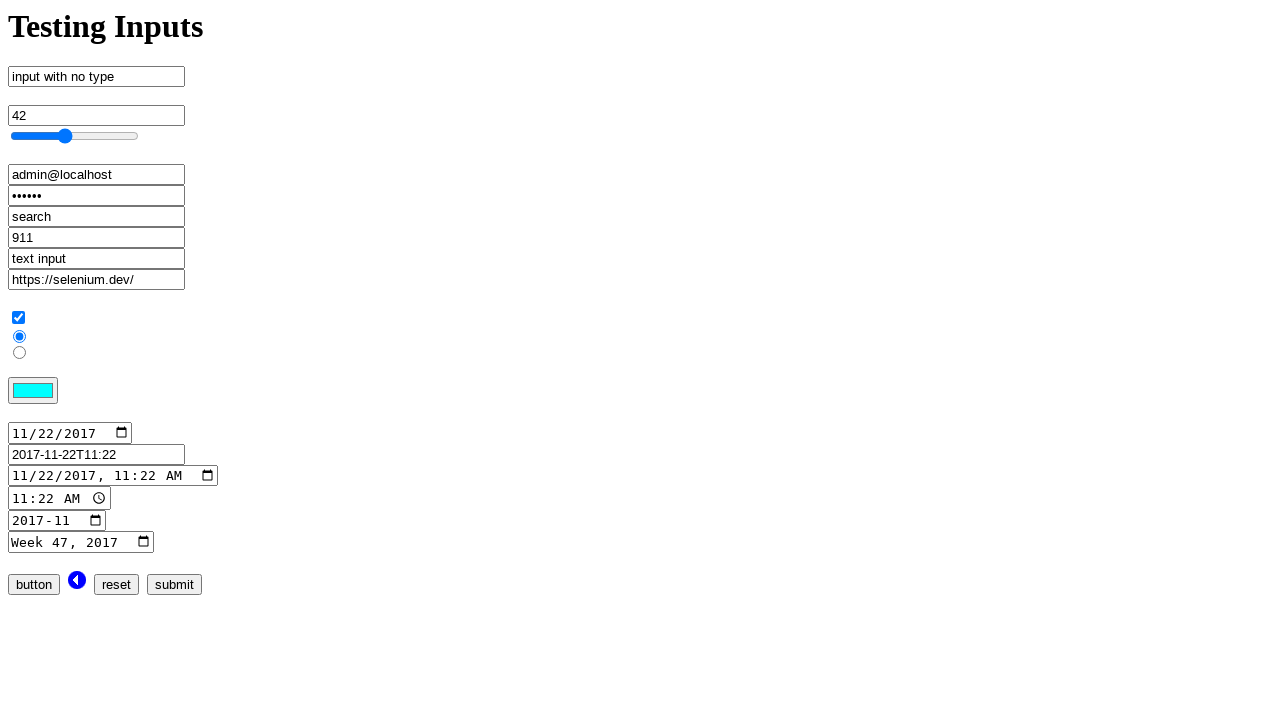